Tests filling an email field on a Selenium practice form using XPath locator

Starting URL: https://proleed.academy/exercises/selenium/selenium-element-id-locators-practice-form.php

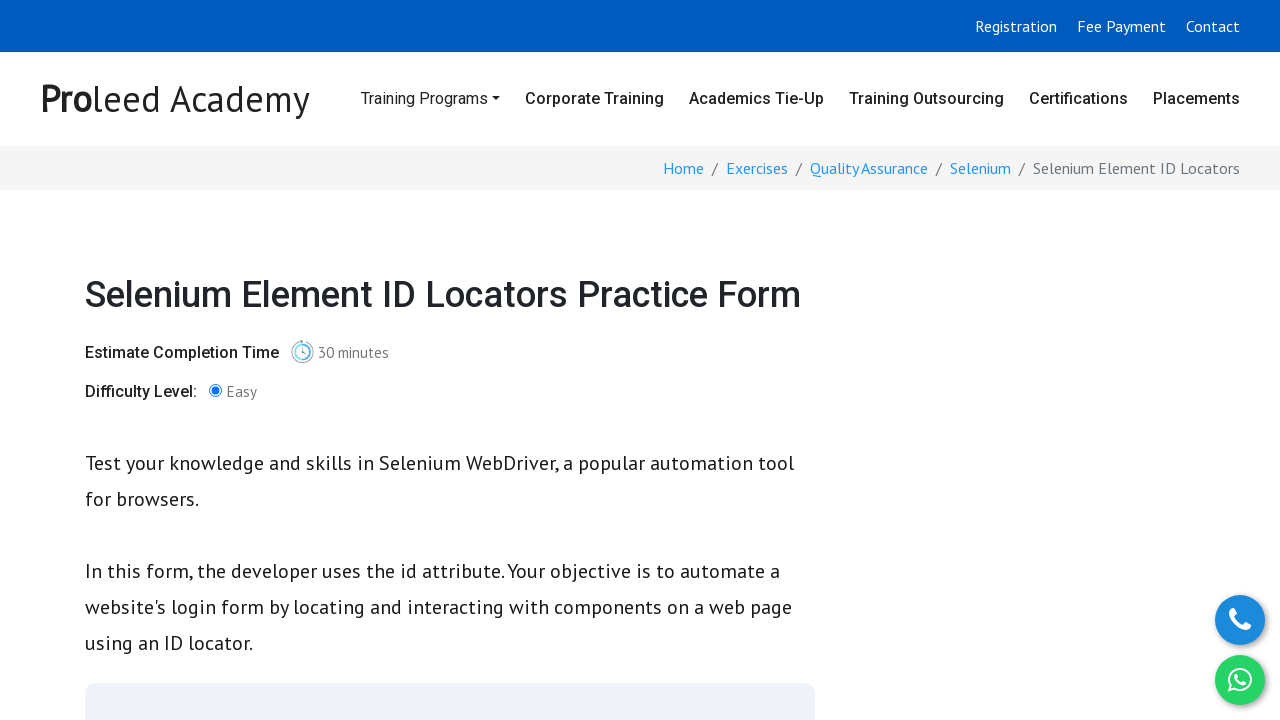

Navigated to Selenium practice form page
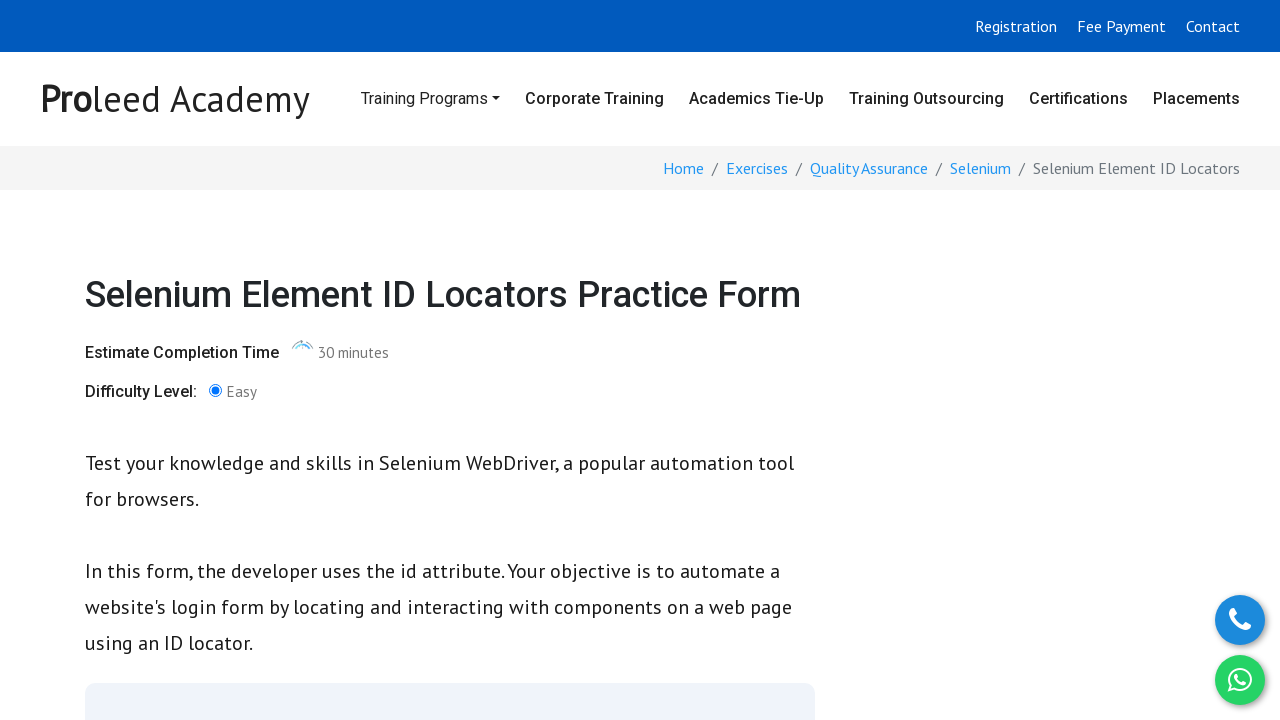

Filled email field with 'test@gmail.com' using XPath locator on #email
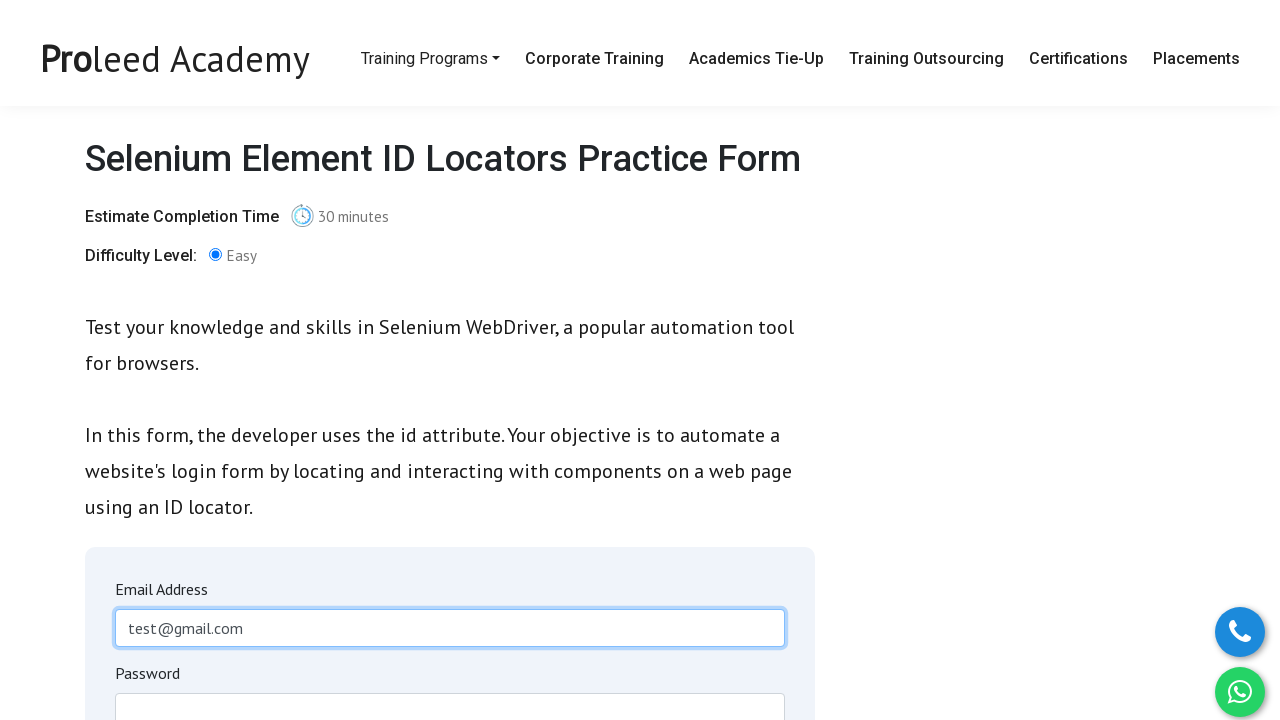

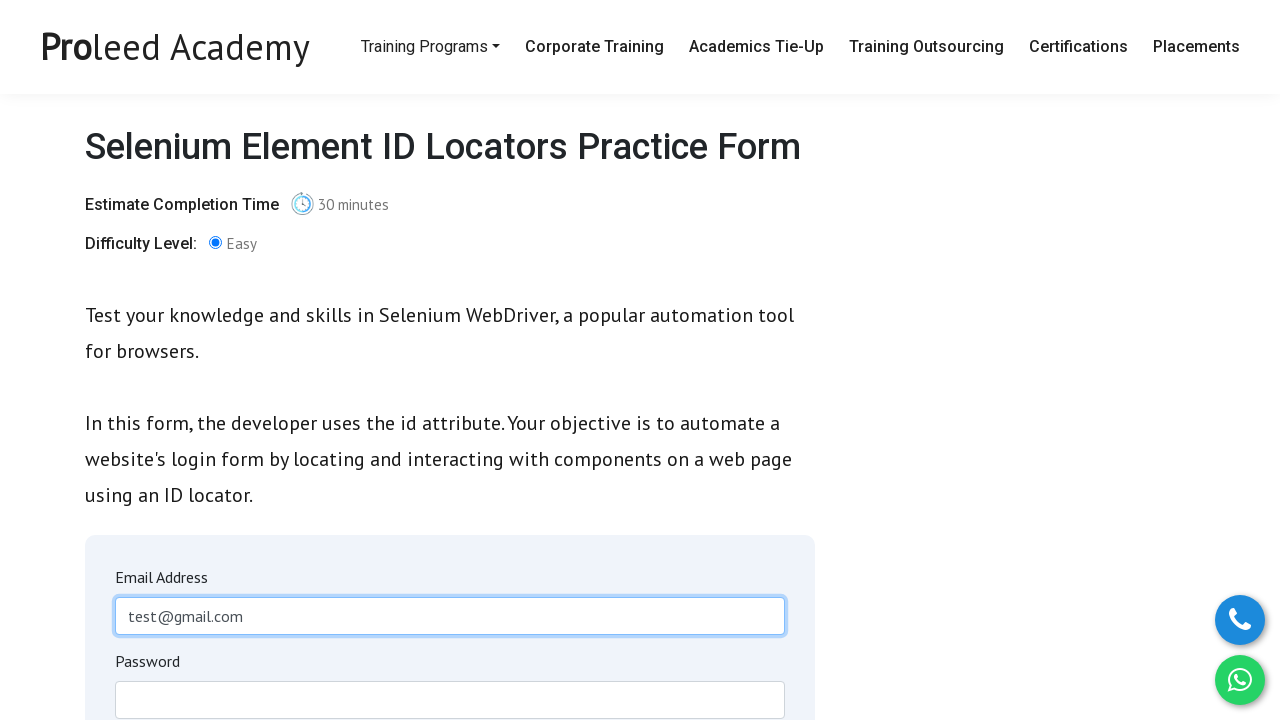